Tests drawing functionality on an online signature canvas by performing a series of mouse movements to create a signature pattern using click-and-drag actions.

Starting URL: https://onlinesignature.com/draw-a-signature-online

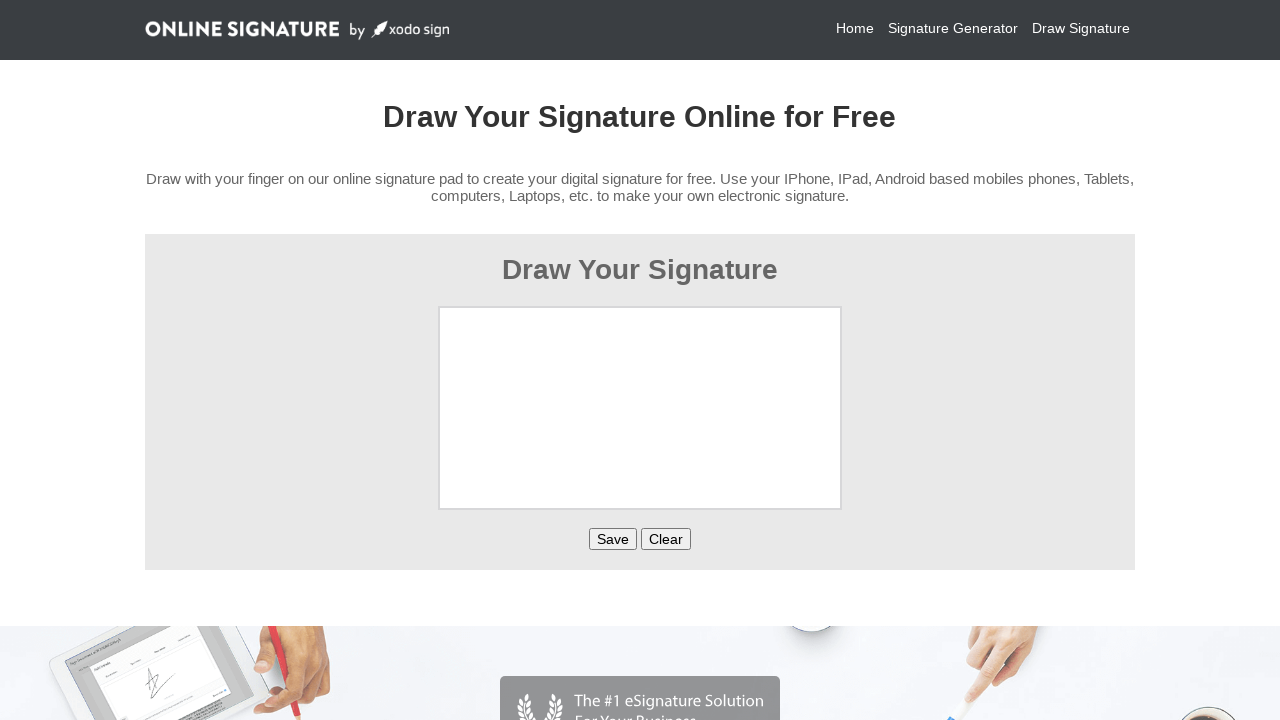

Set viewport size to 1920x1080
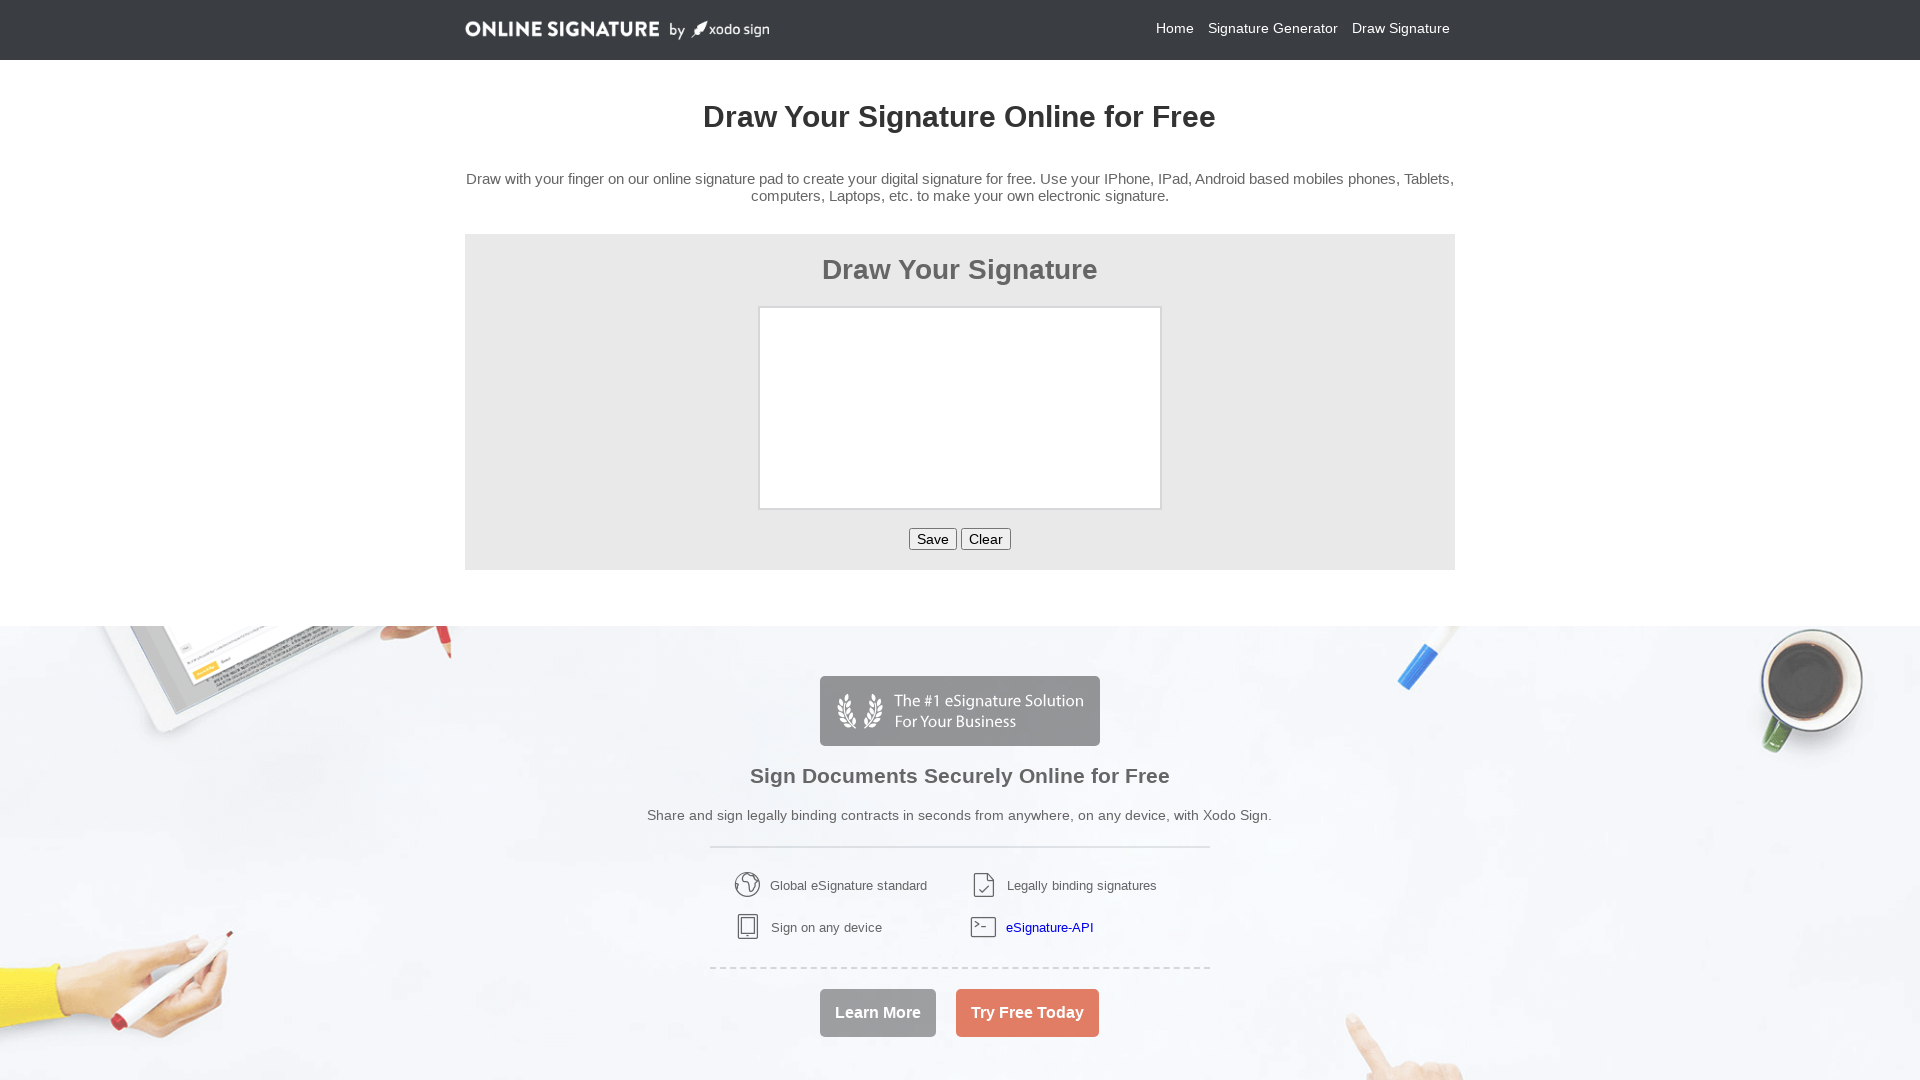

Canvas element became visible
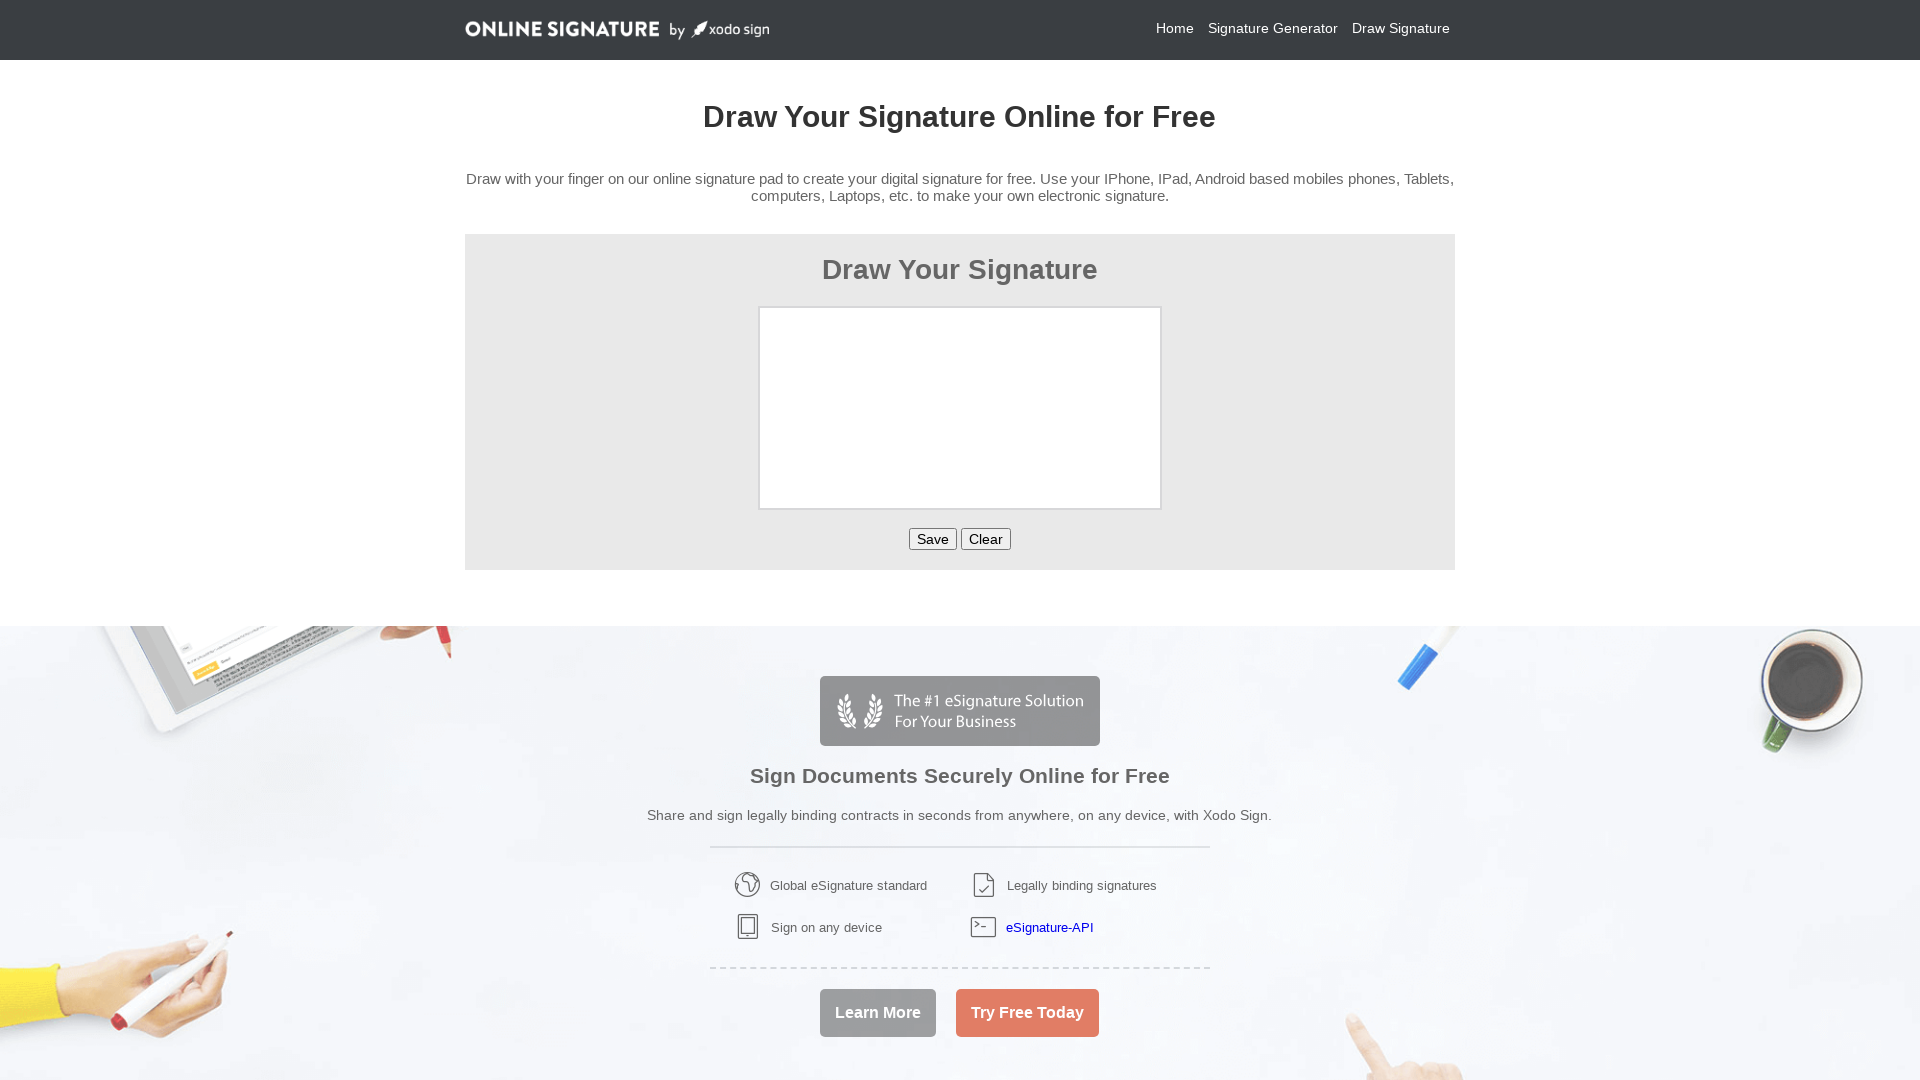

Retrieved canvas bounding box
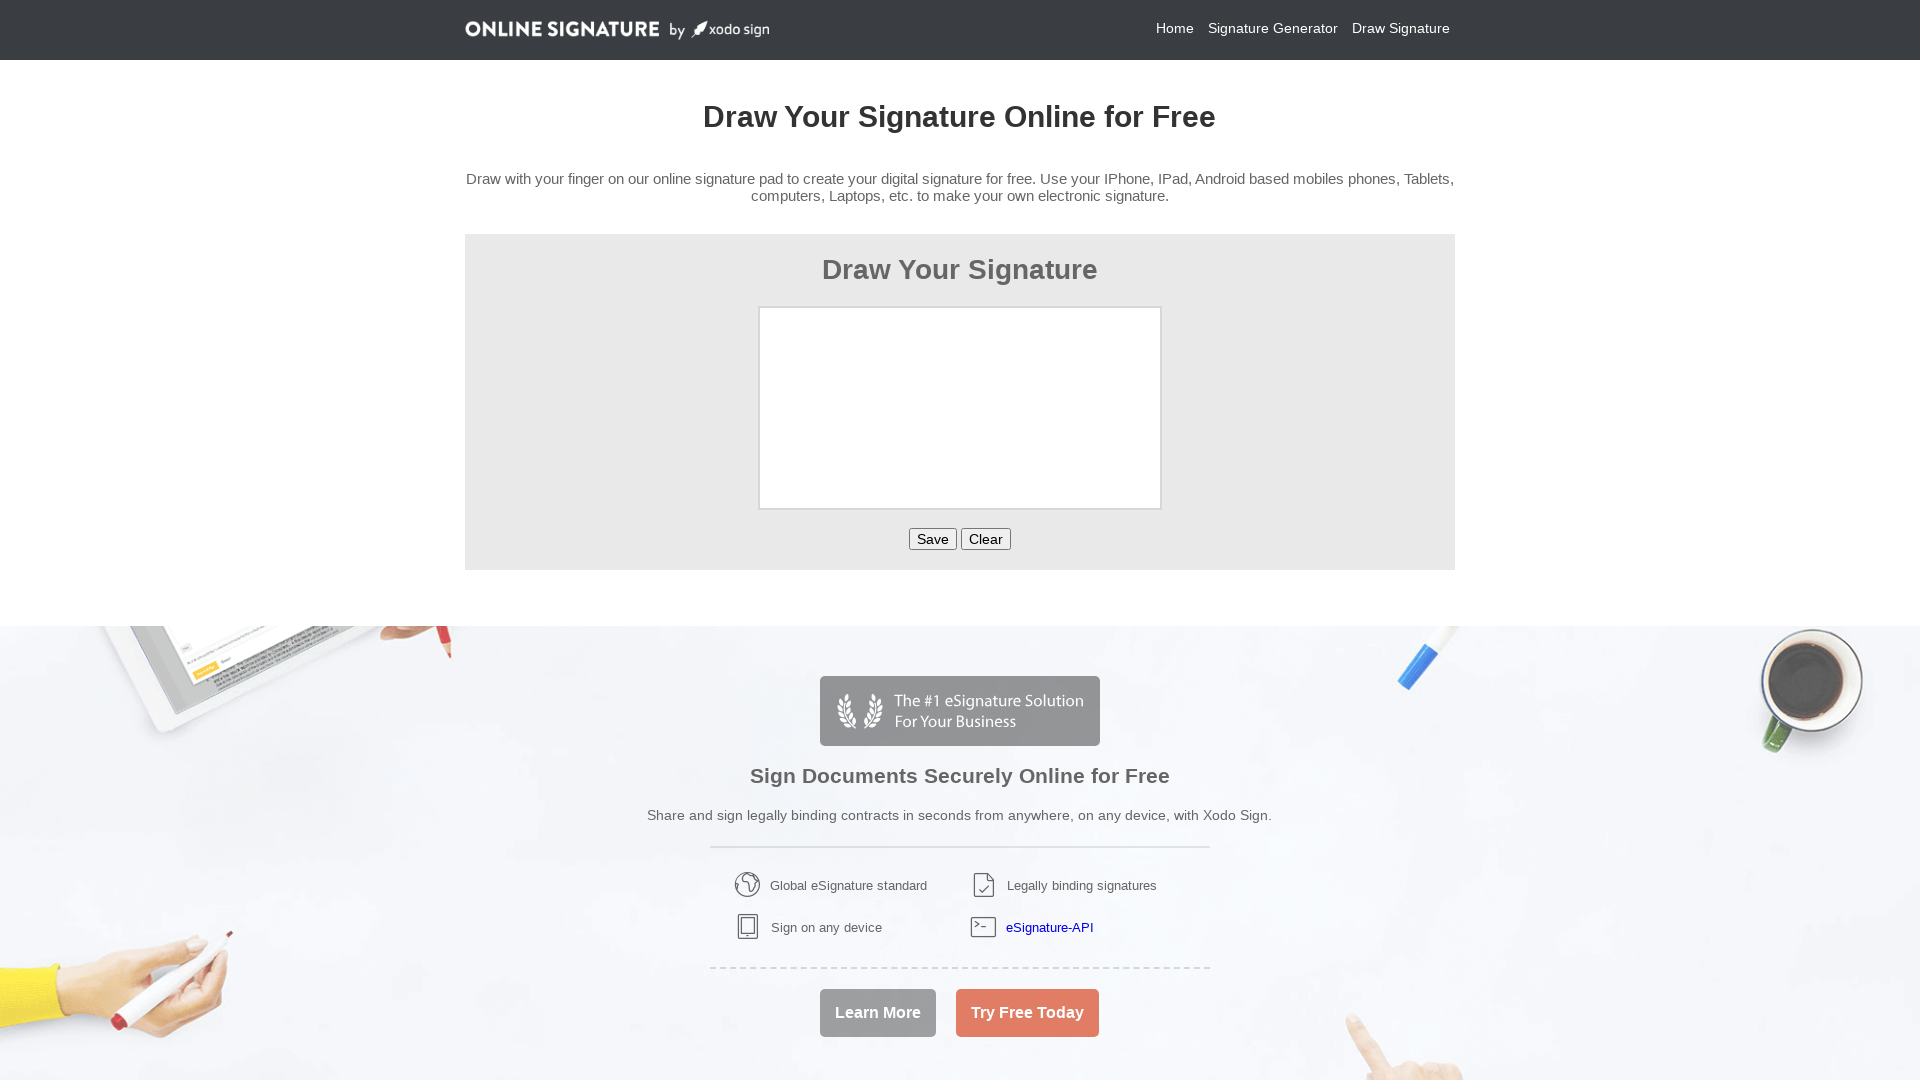

Moved mouse to center of canvas at (960, 408)
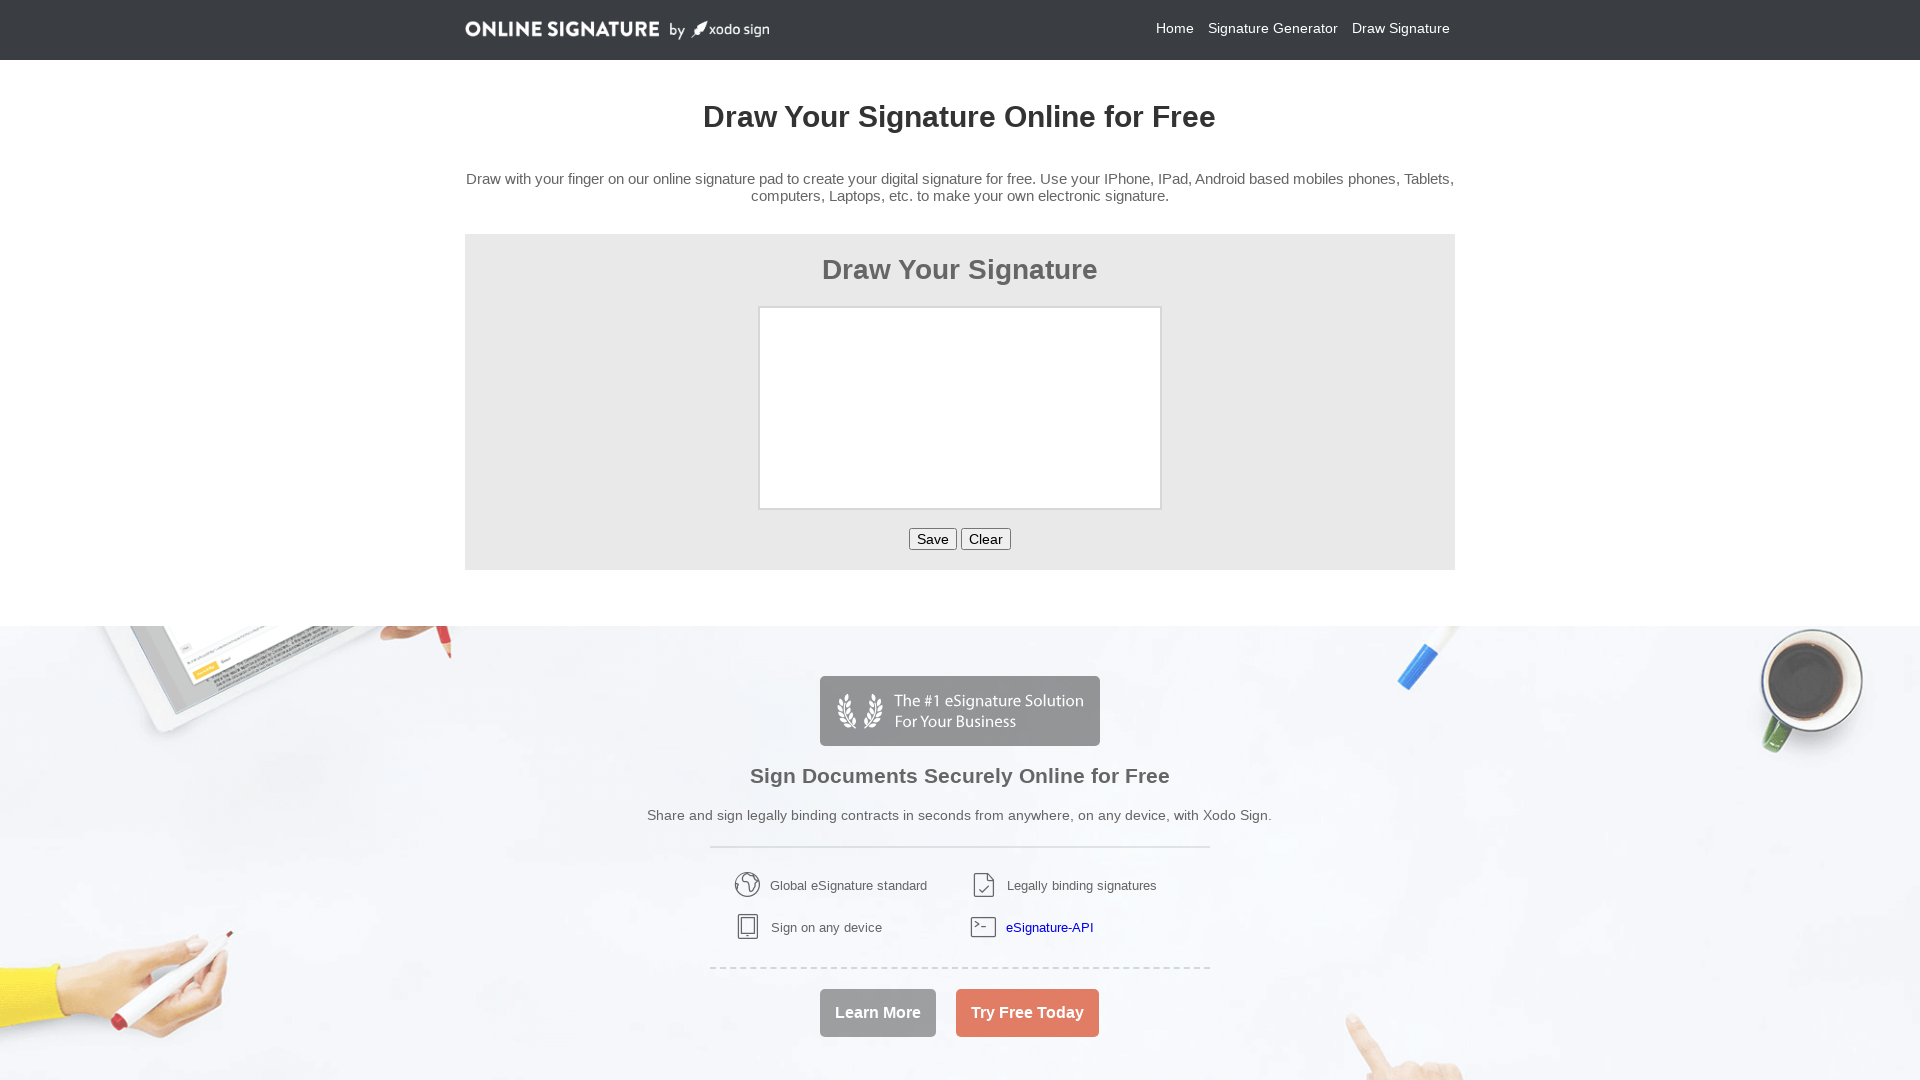

Pressed mouse button down to start drawing at (960, 408)
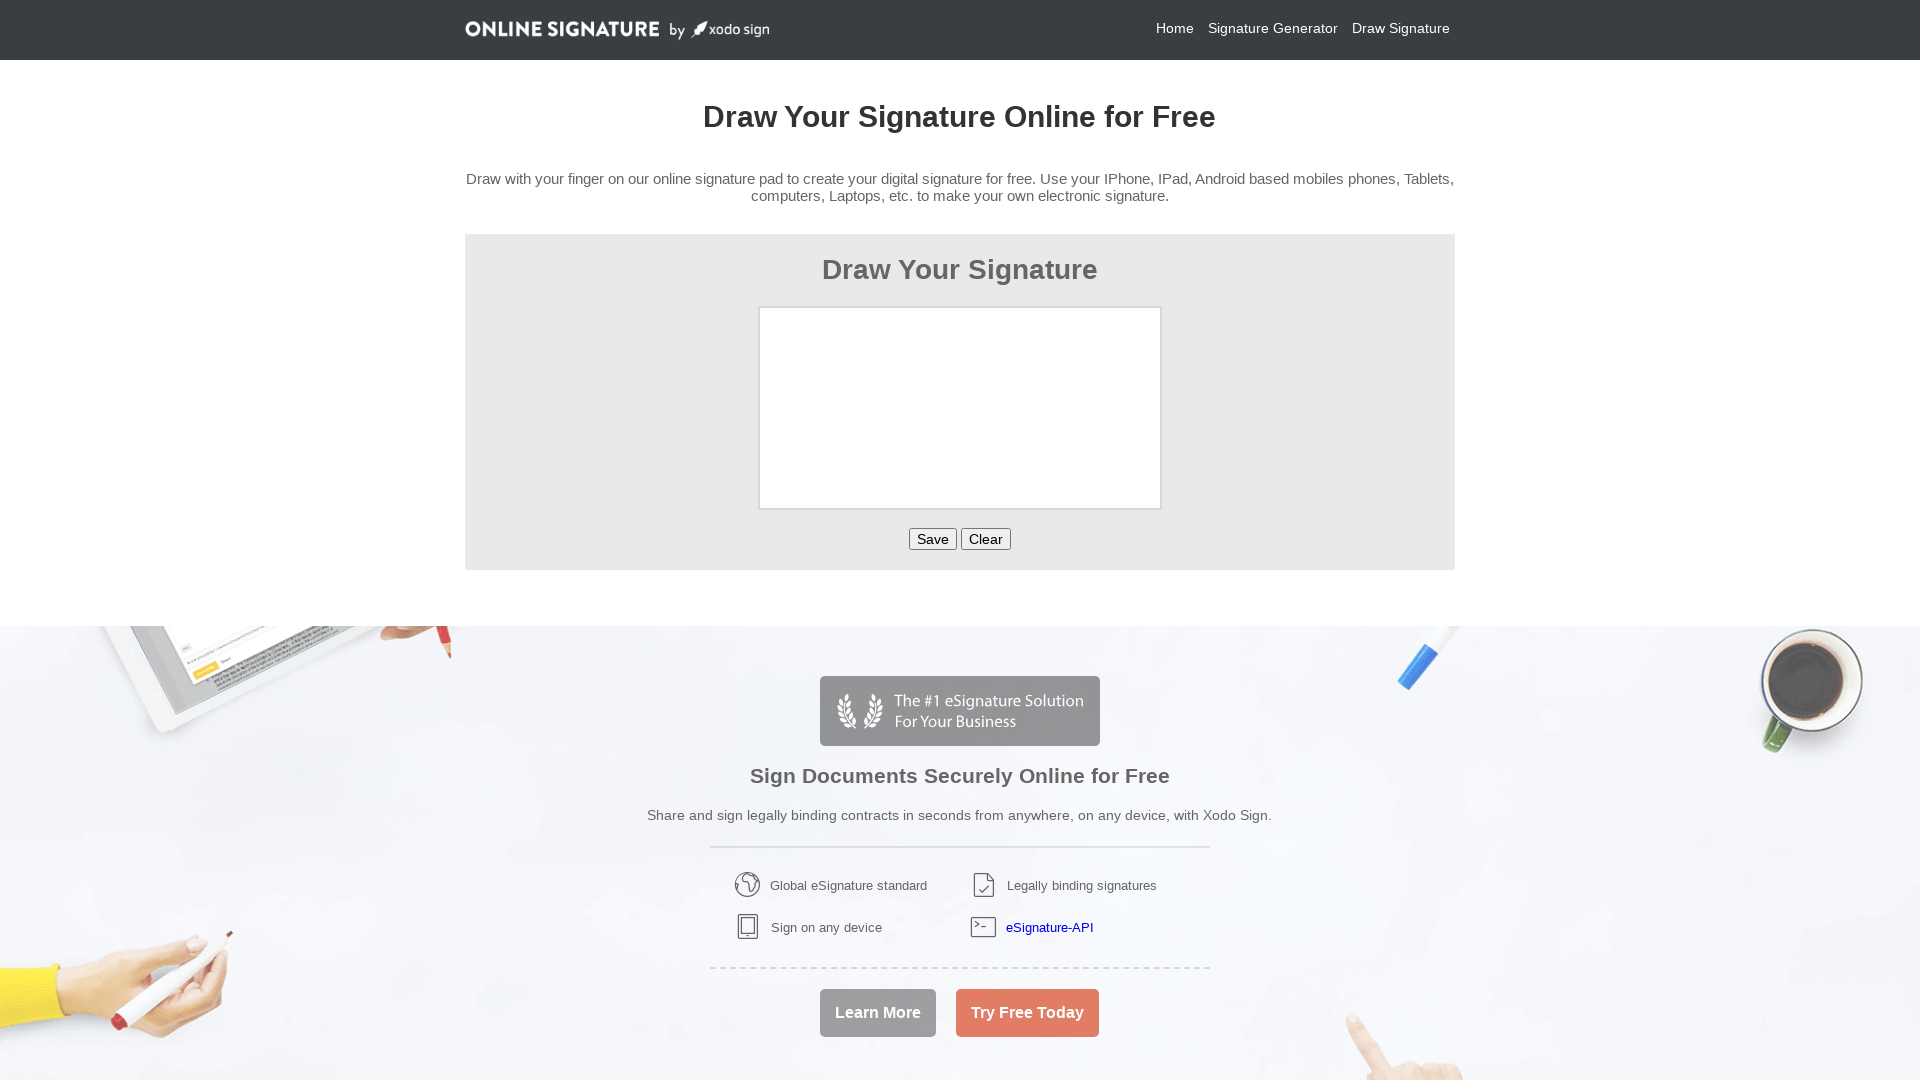

Drew first stroke: moved to offset (-30, 60) at (930, 468)
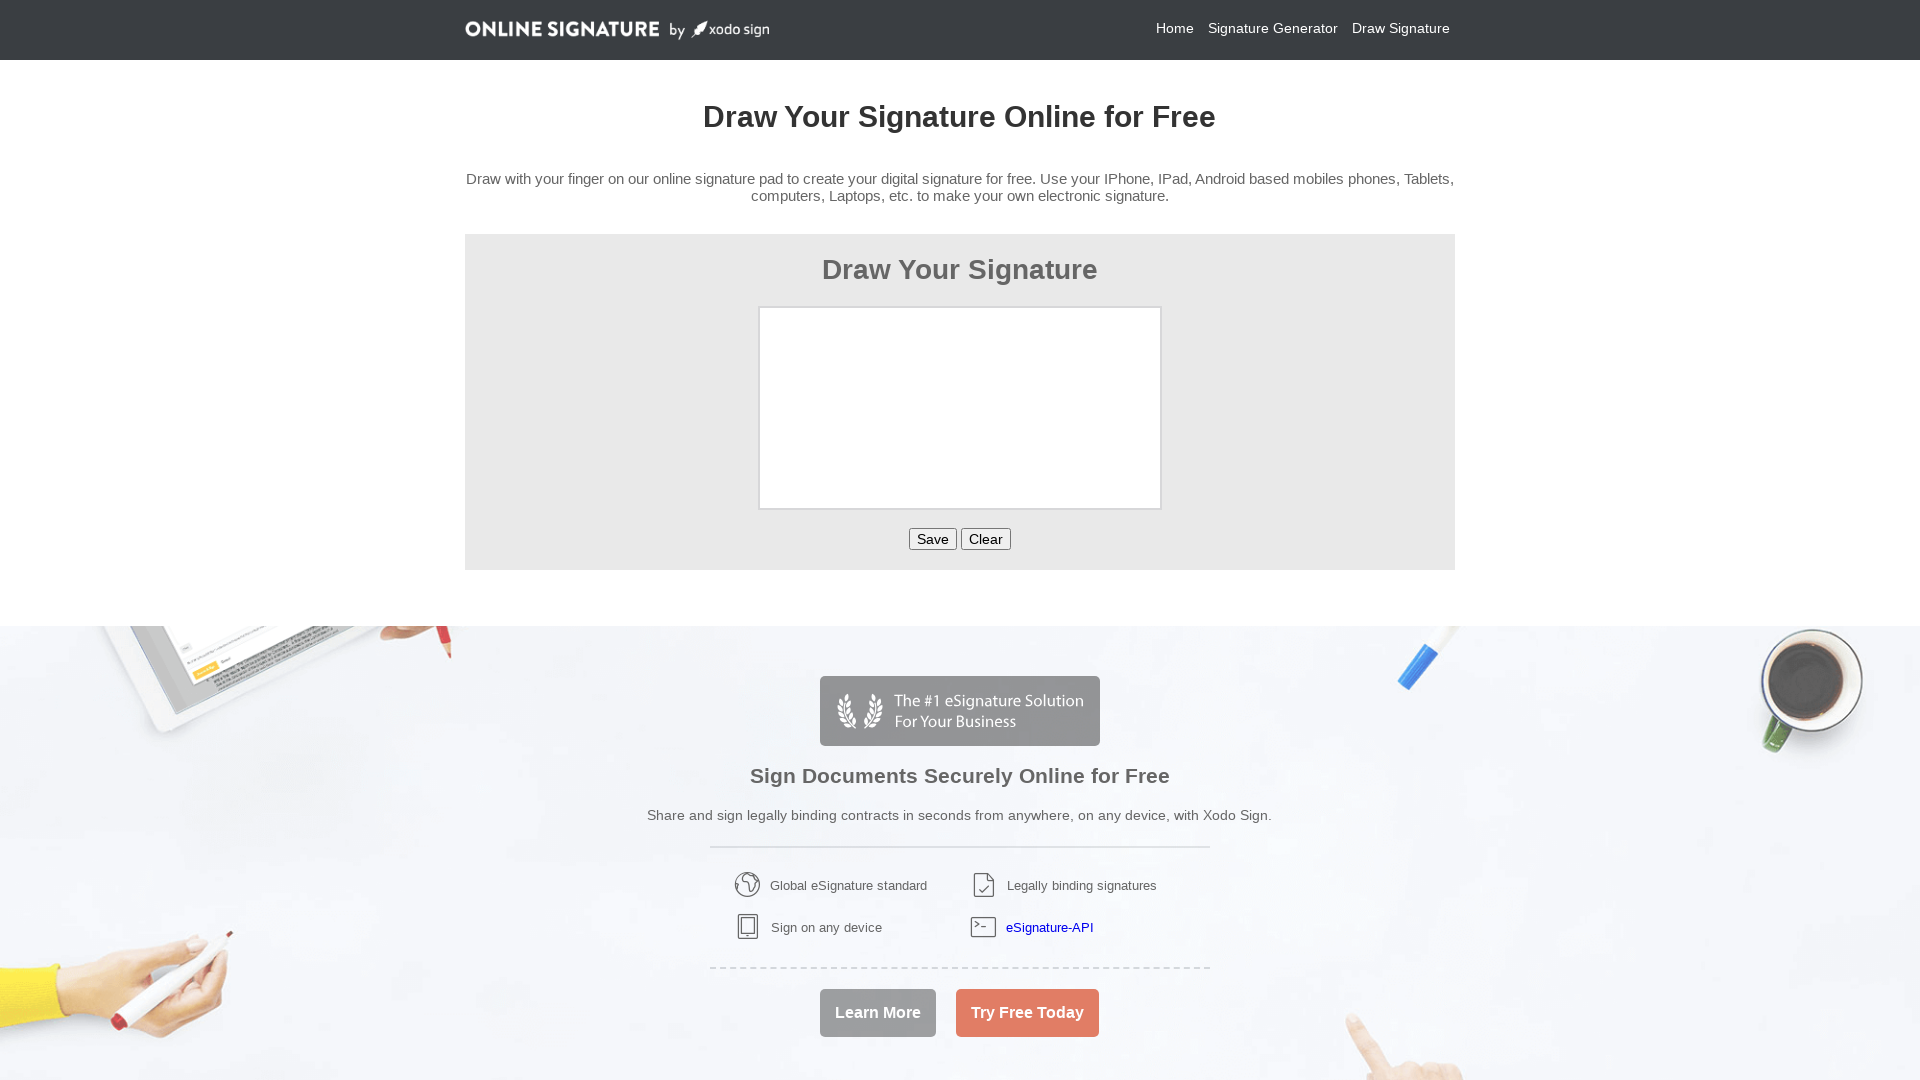

Drew second stroke: moved to offset (-90, -10) at (870, 398)
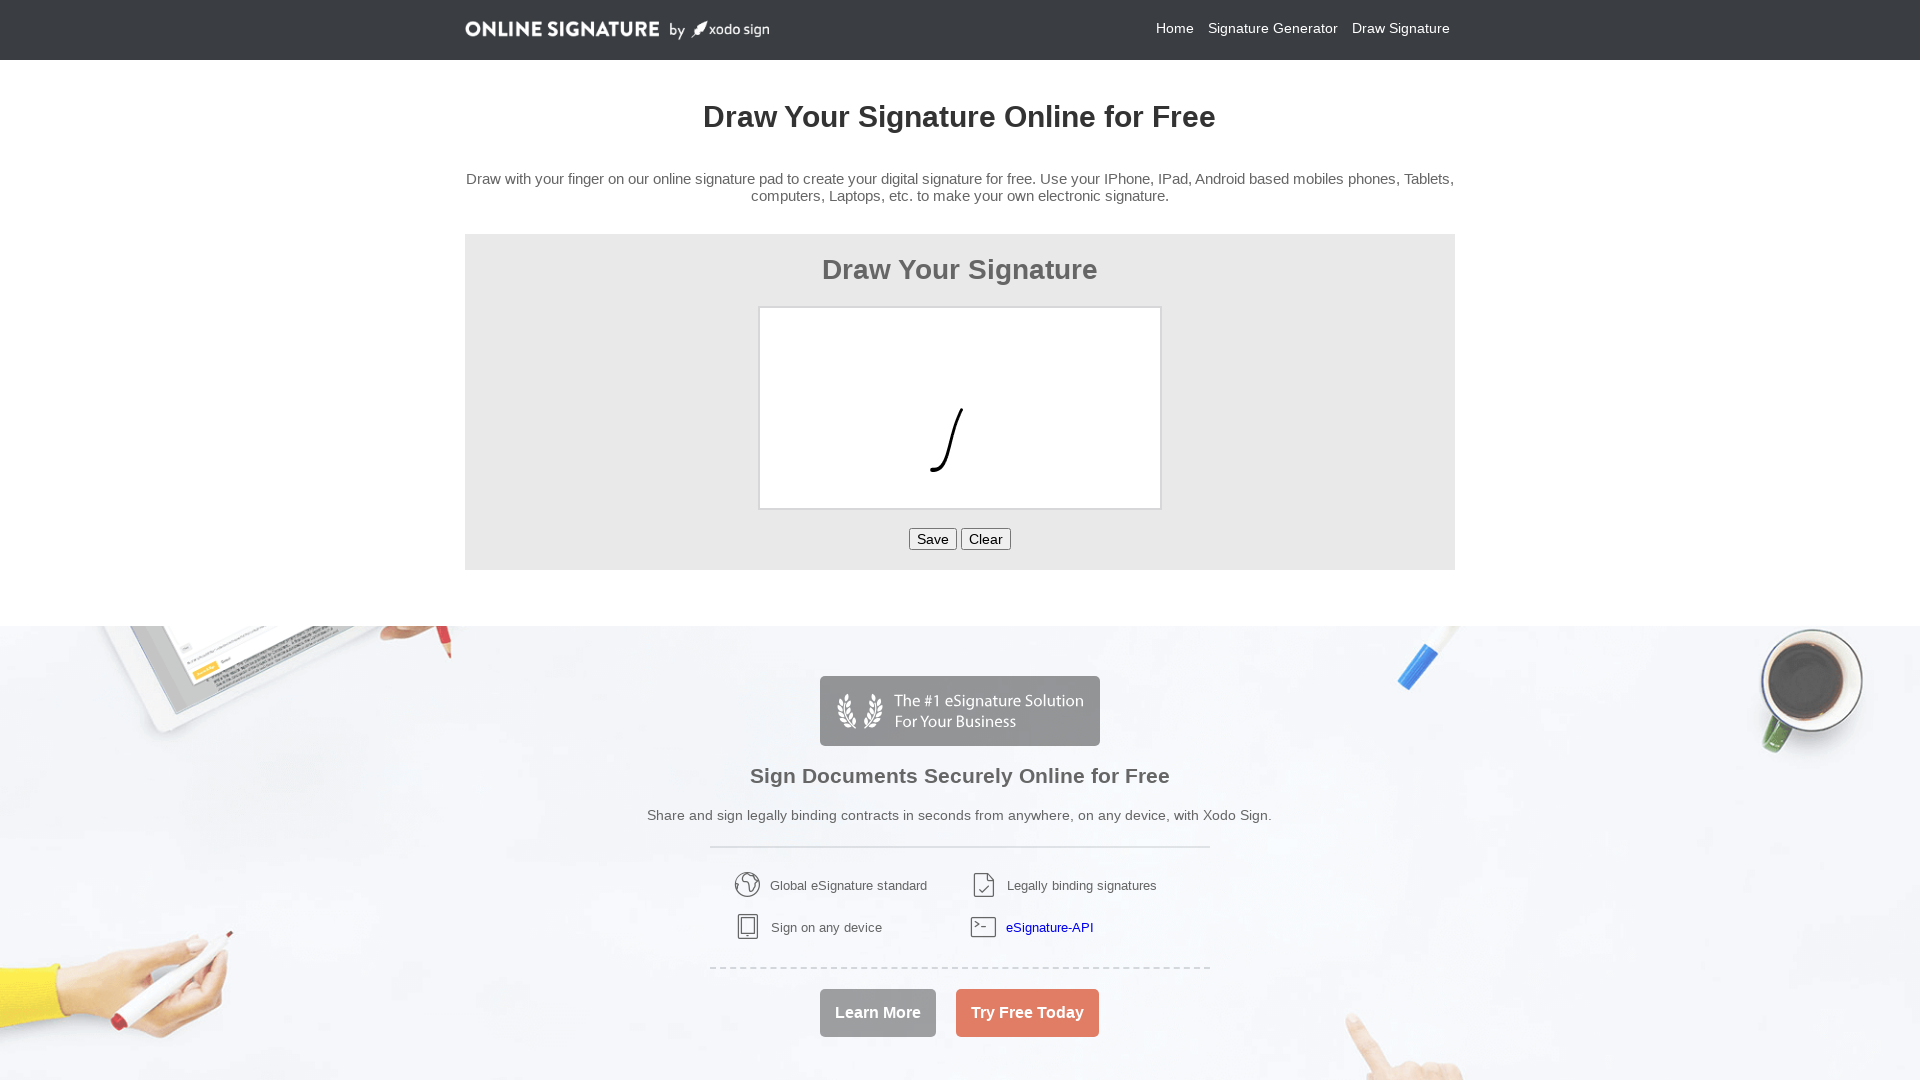

Drew third stroke: moved to offset (60, 50) at (1020, 458)
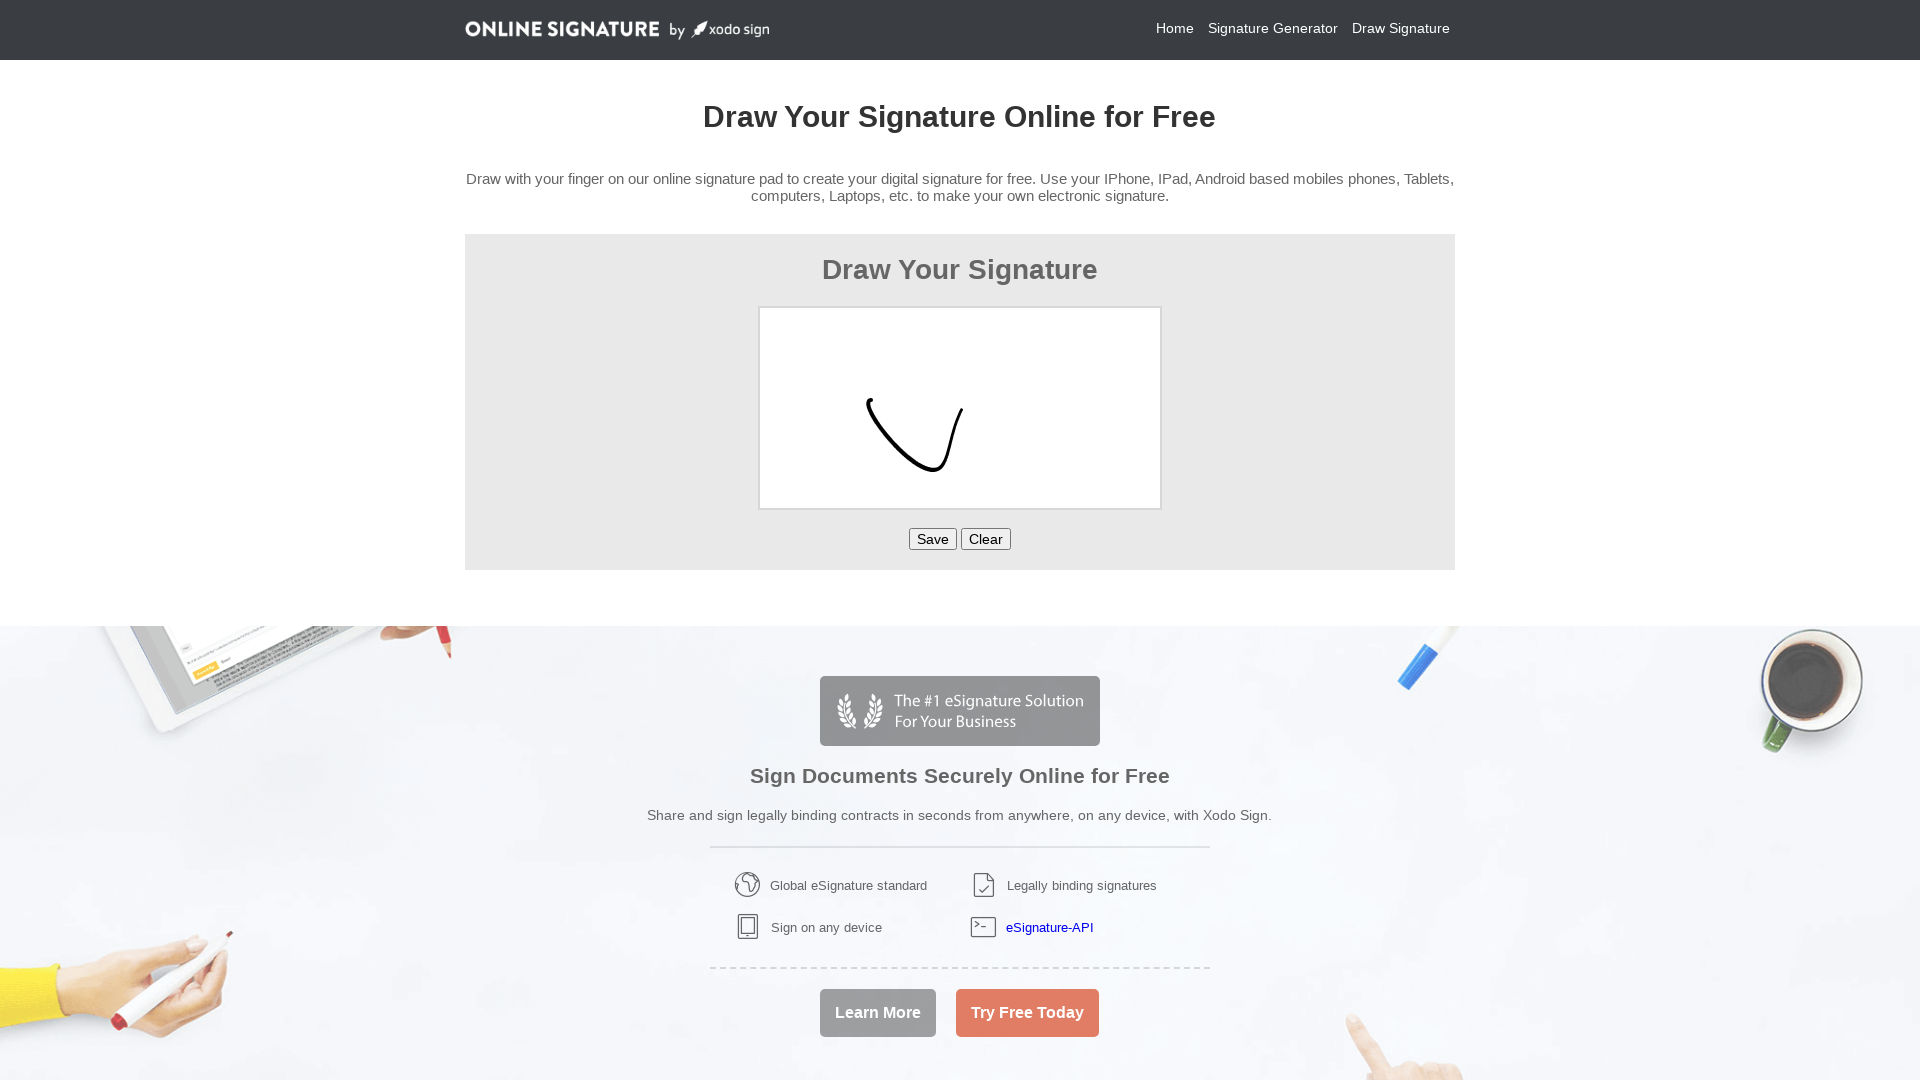

Drew fourth stroke: moved to offset (0, -20) at (960, 388)
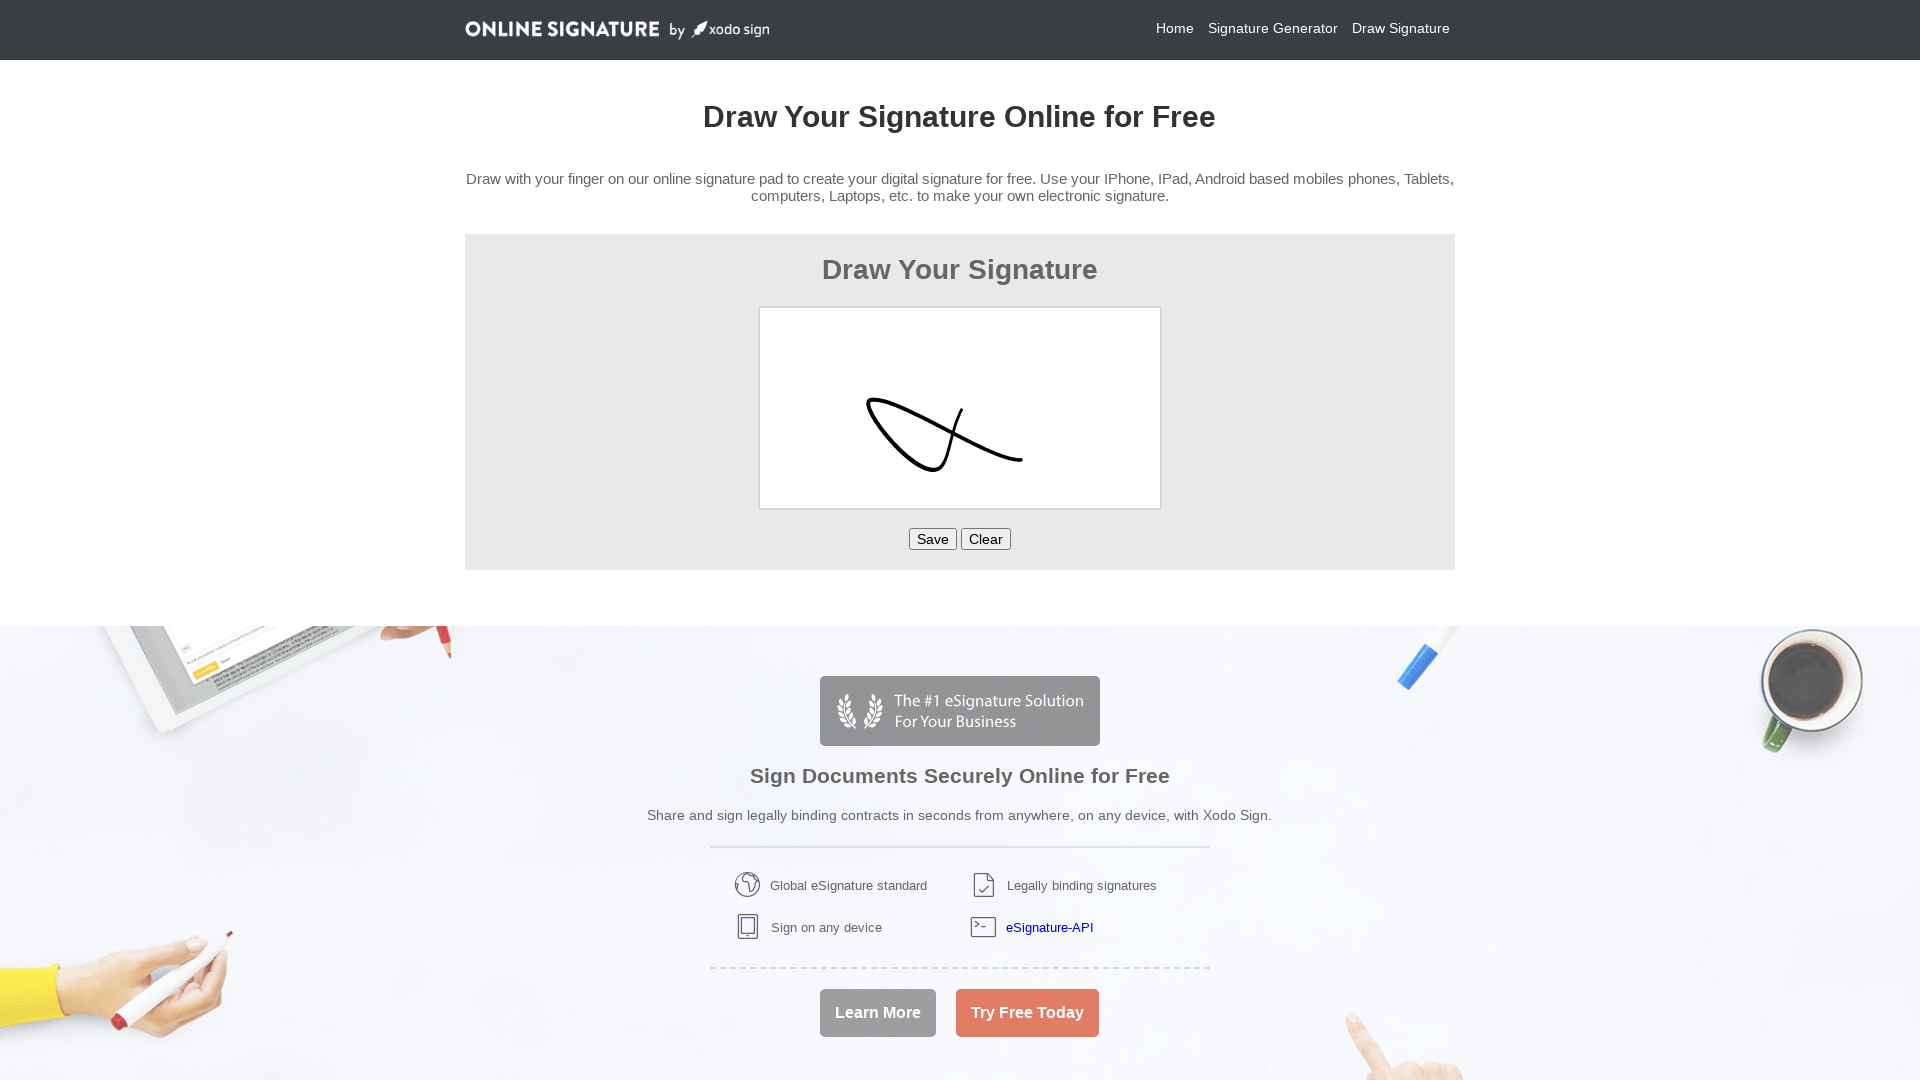

Released mouse button to complete signature drawing at (960, 388)
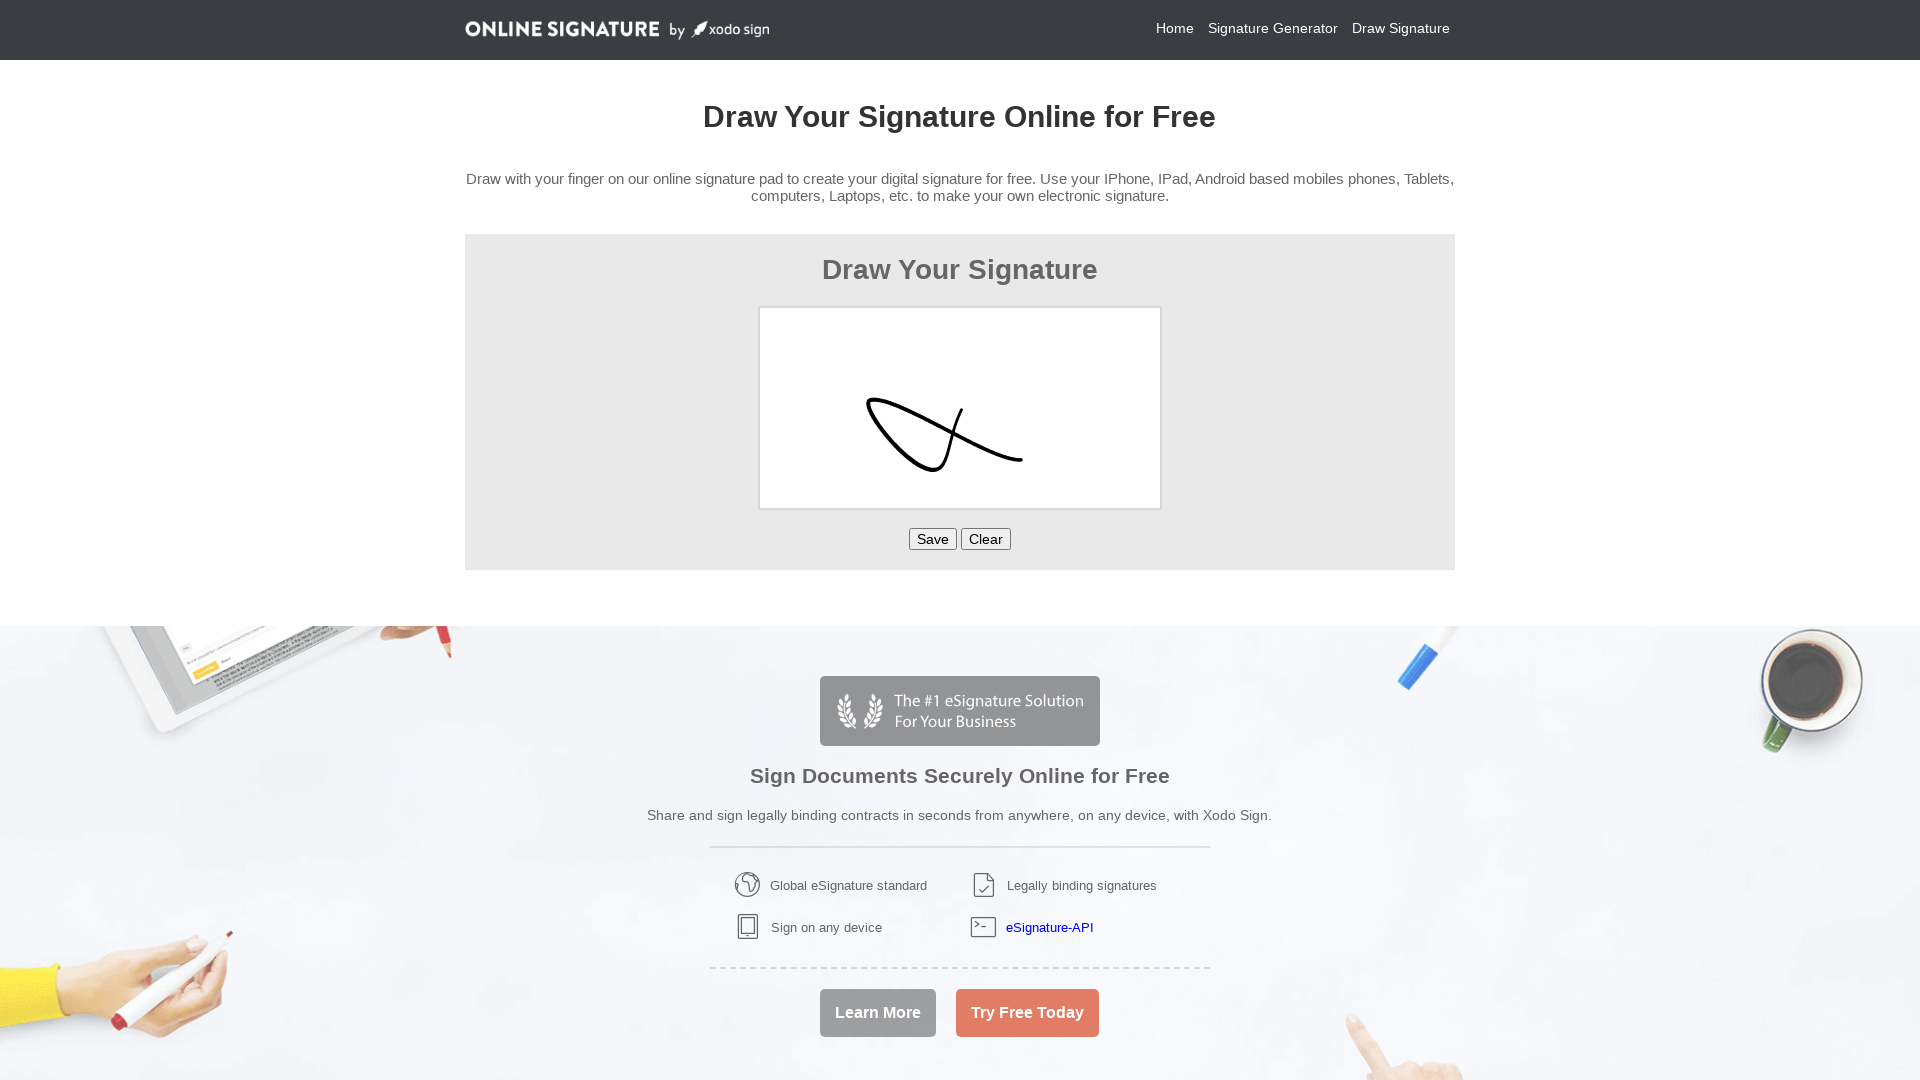

Waited 2 seconds to observe the drawn signature
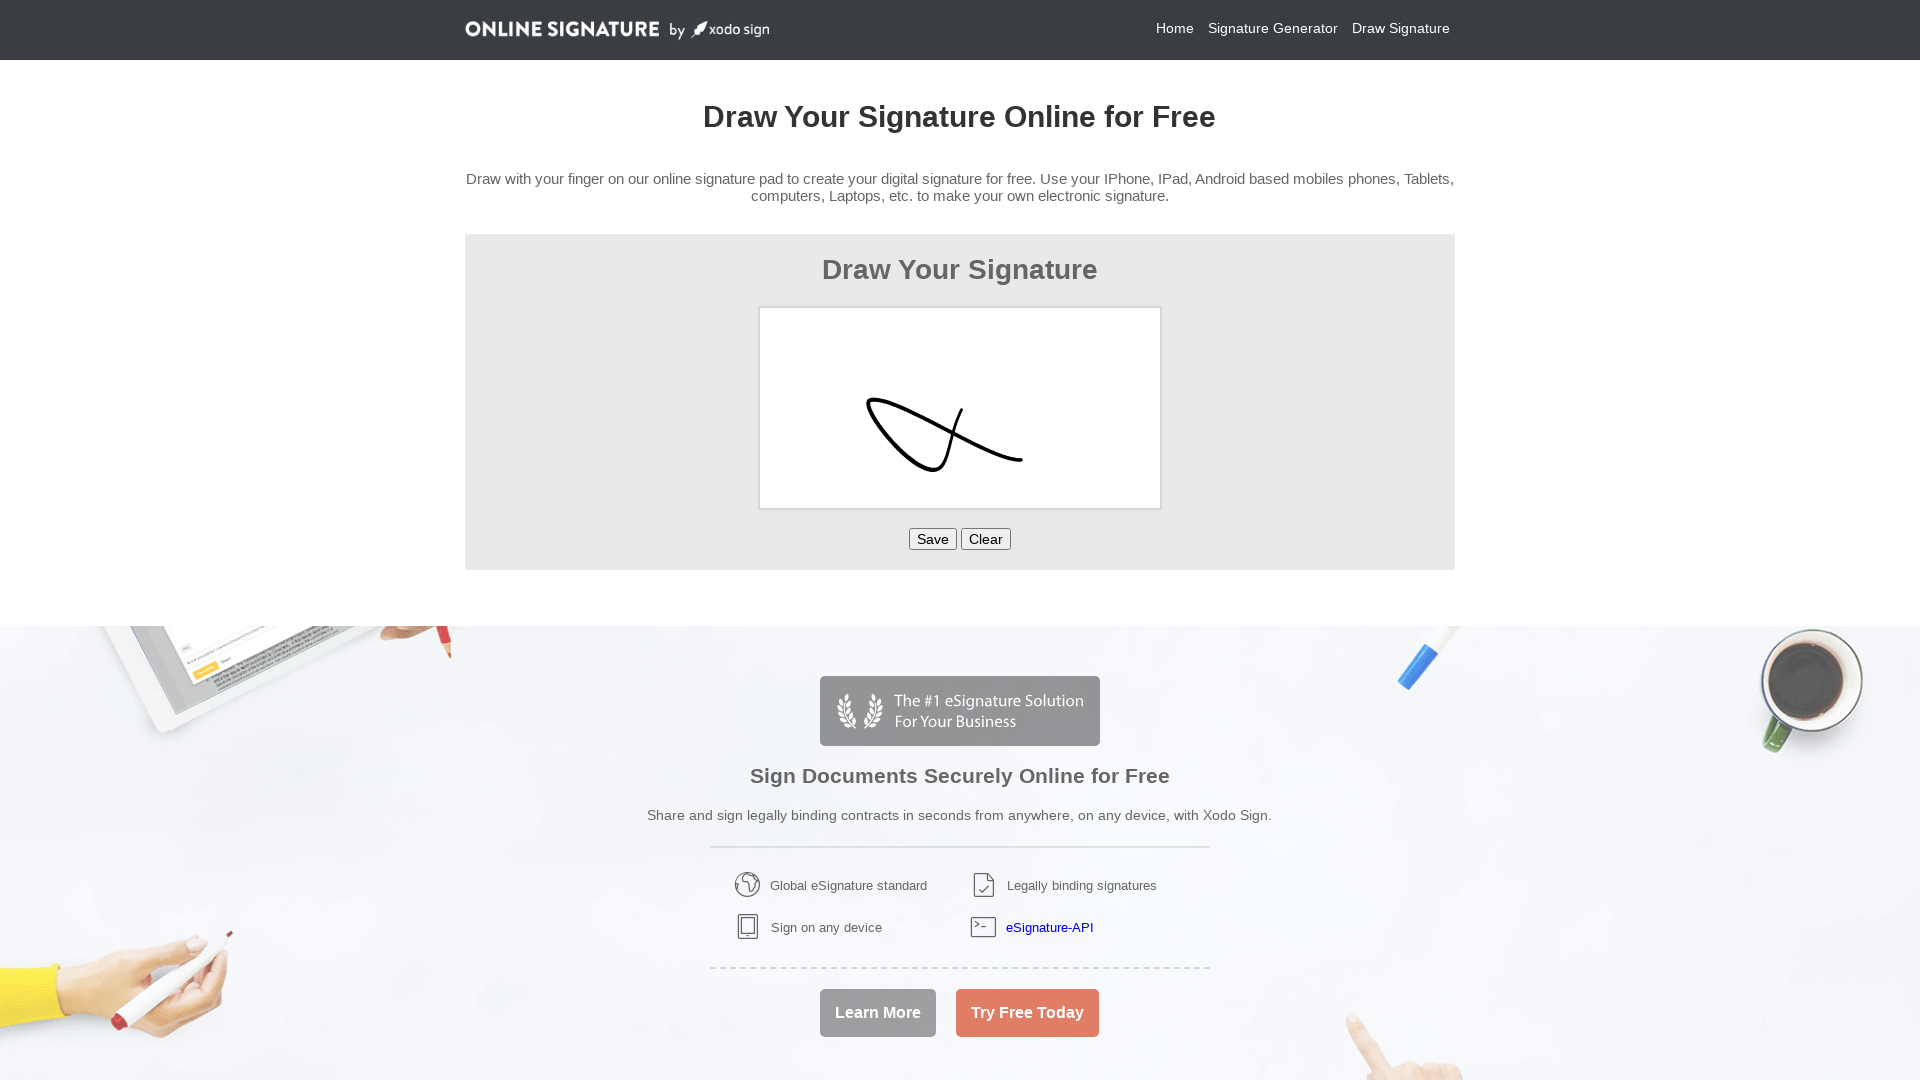

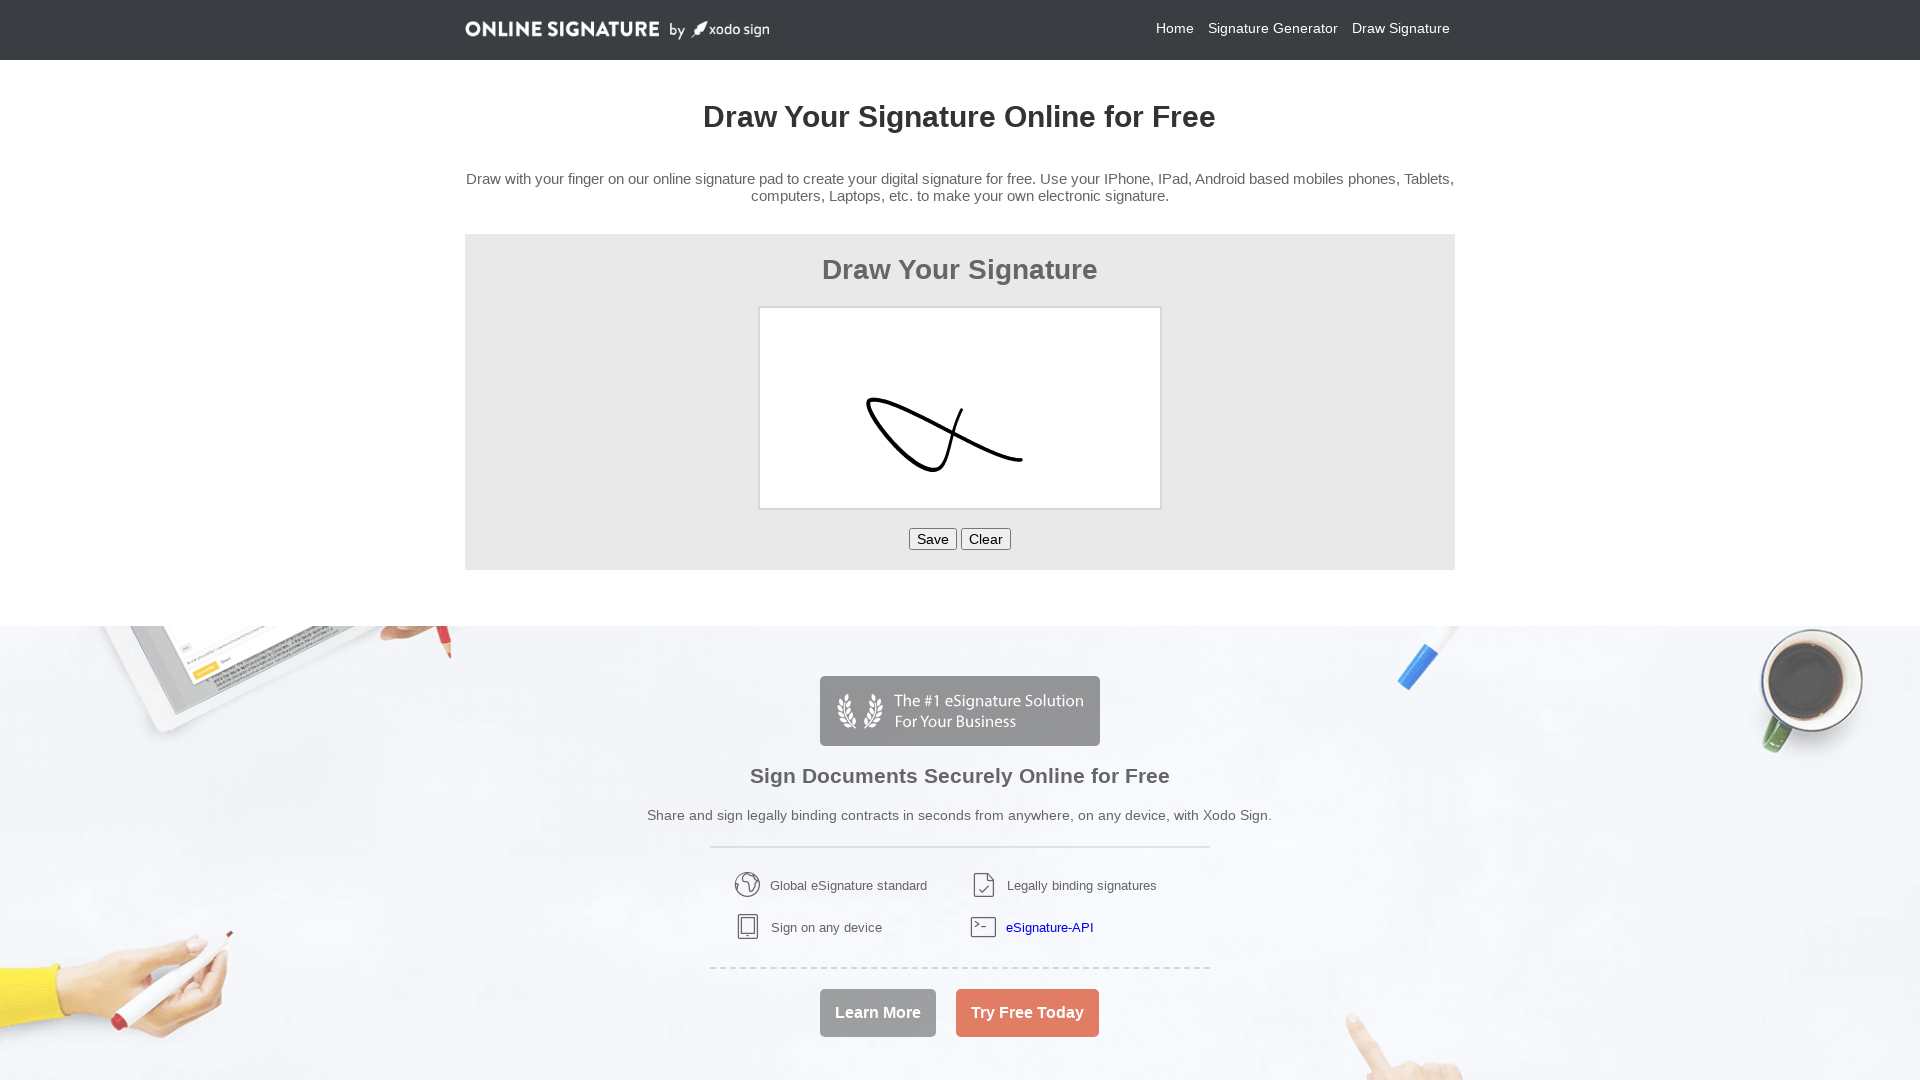